Validates that social media links (Instagram, Twitter, LinkedIn, Facebook) are visible and have correct href attributes on the Hubtel blog

Starting URL: https://blog.hubtel.com/

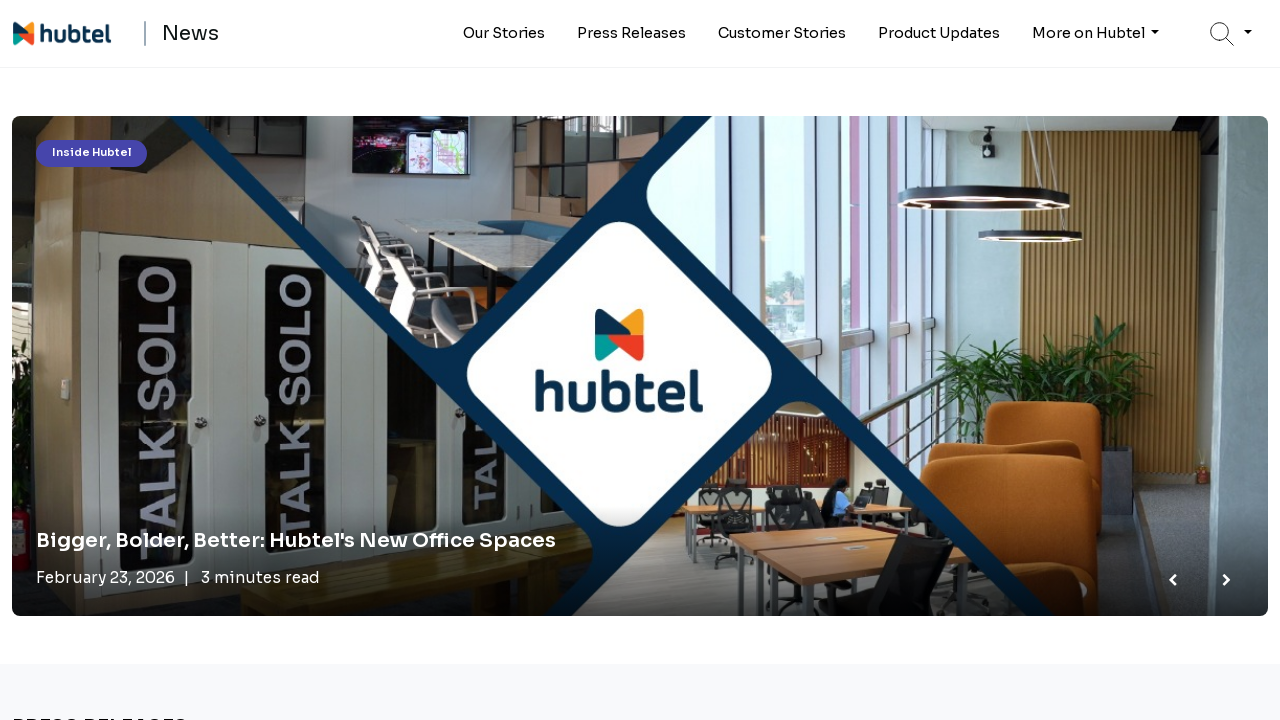

Instagram link is visible
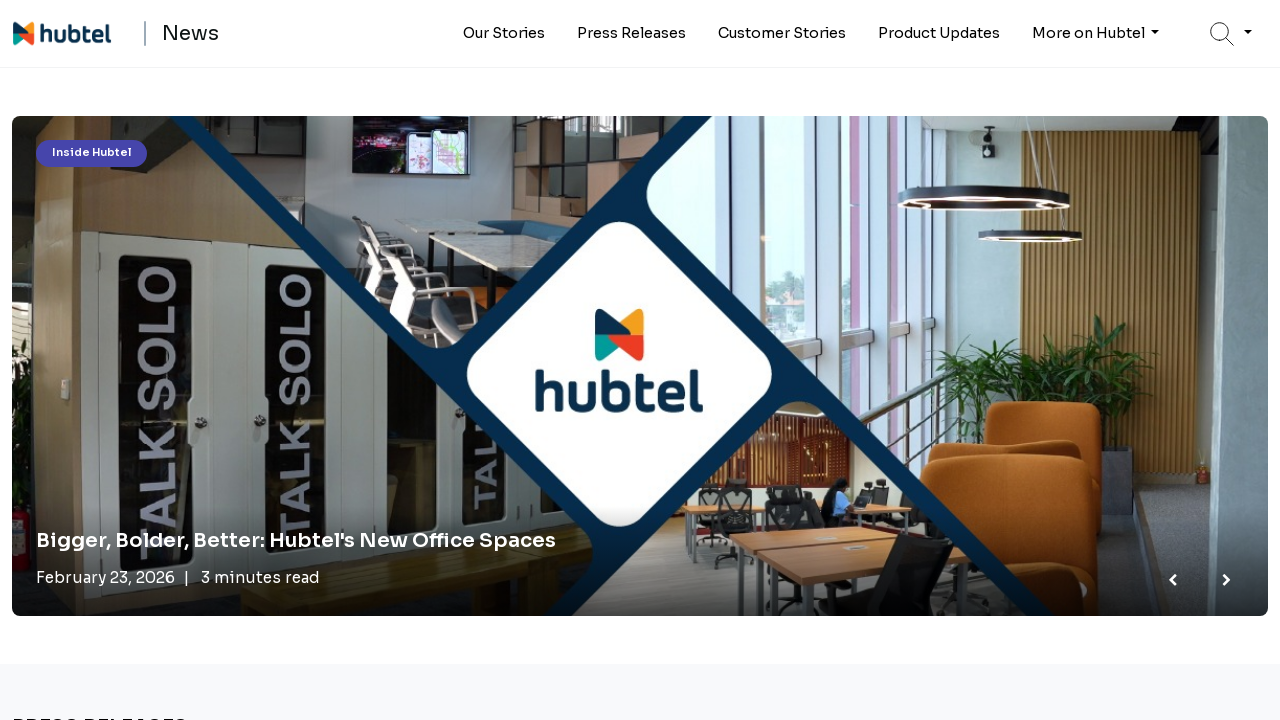

Instagram link has correct href attribute
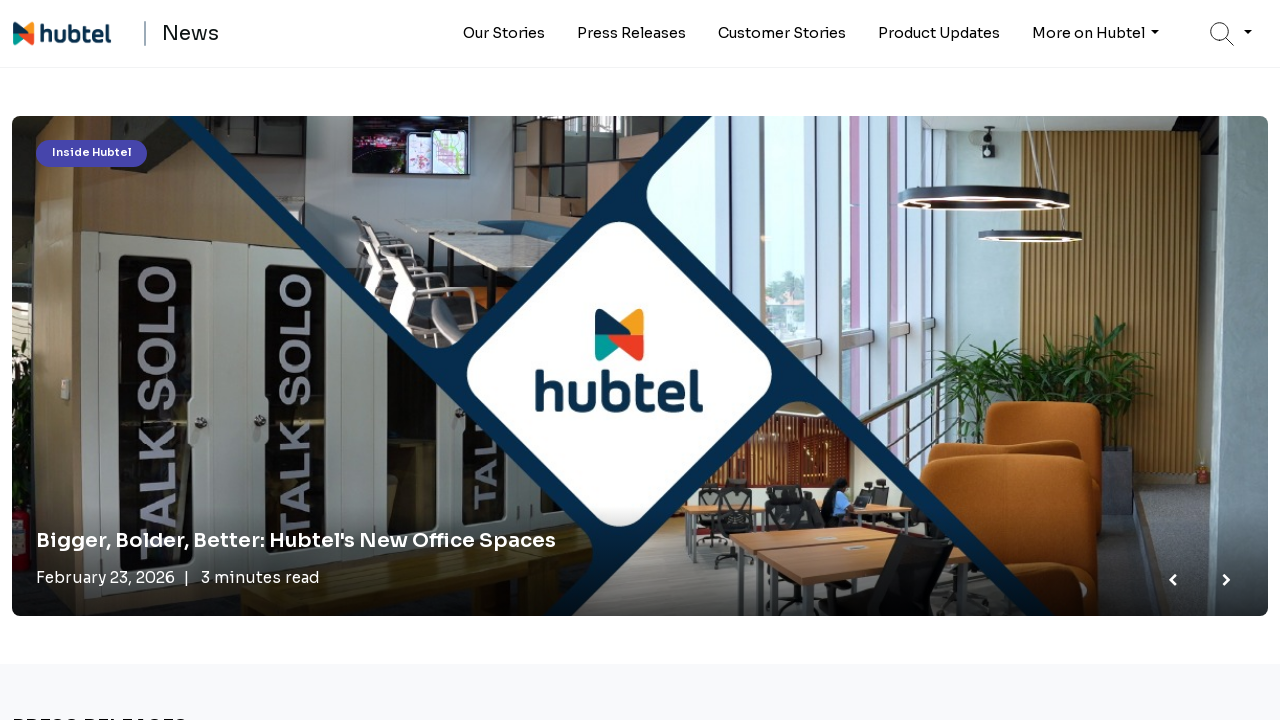

Twitter/X link is visible
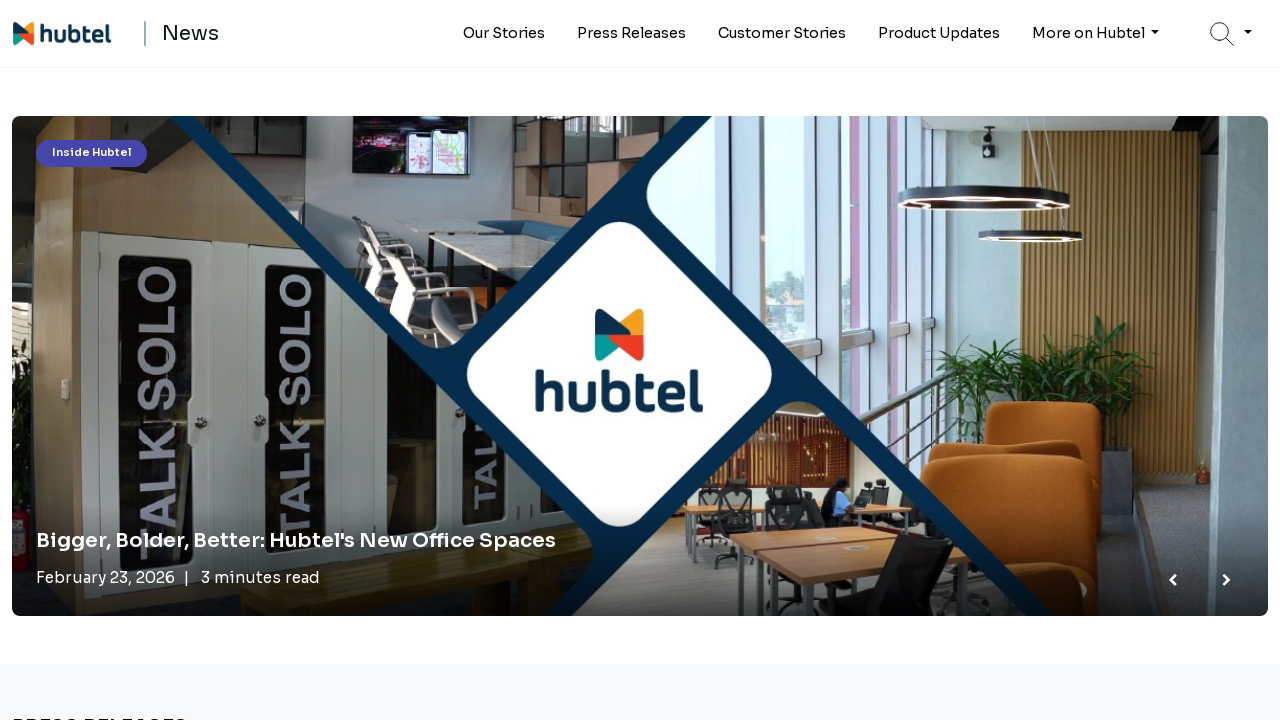

Twitter/X link has correct href attribute
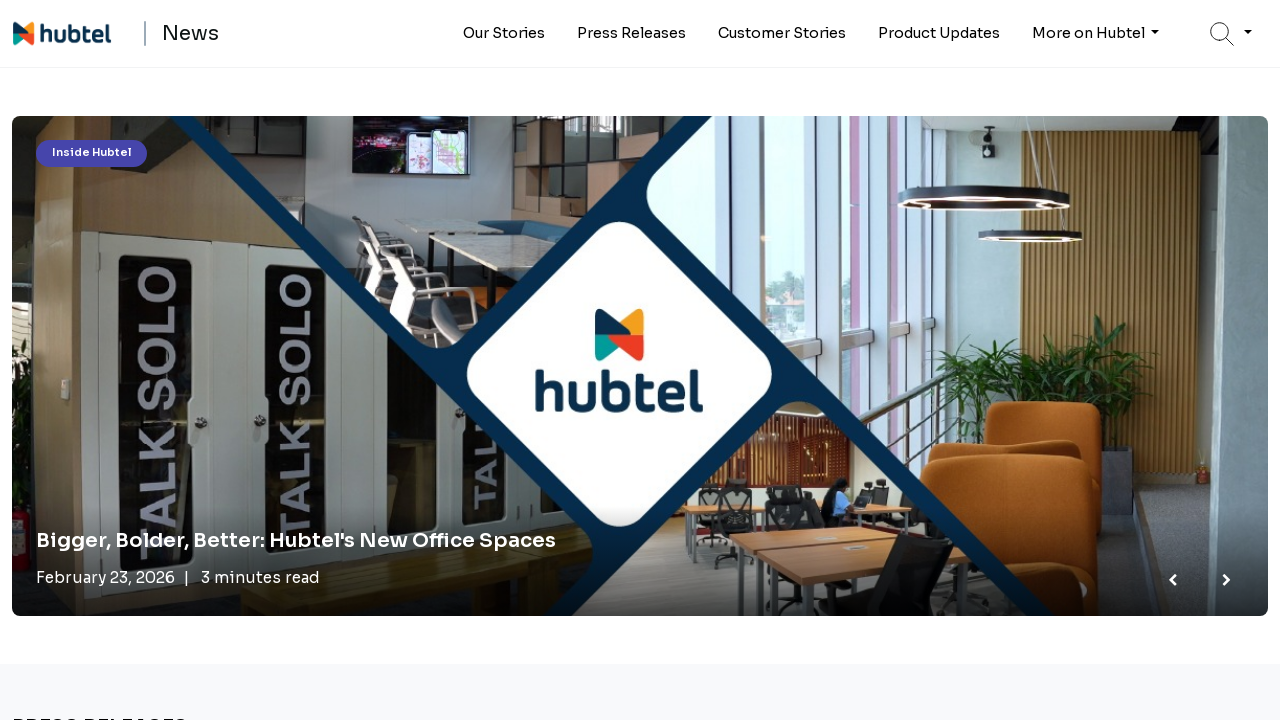

LinkedIn link is visible
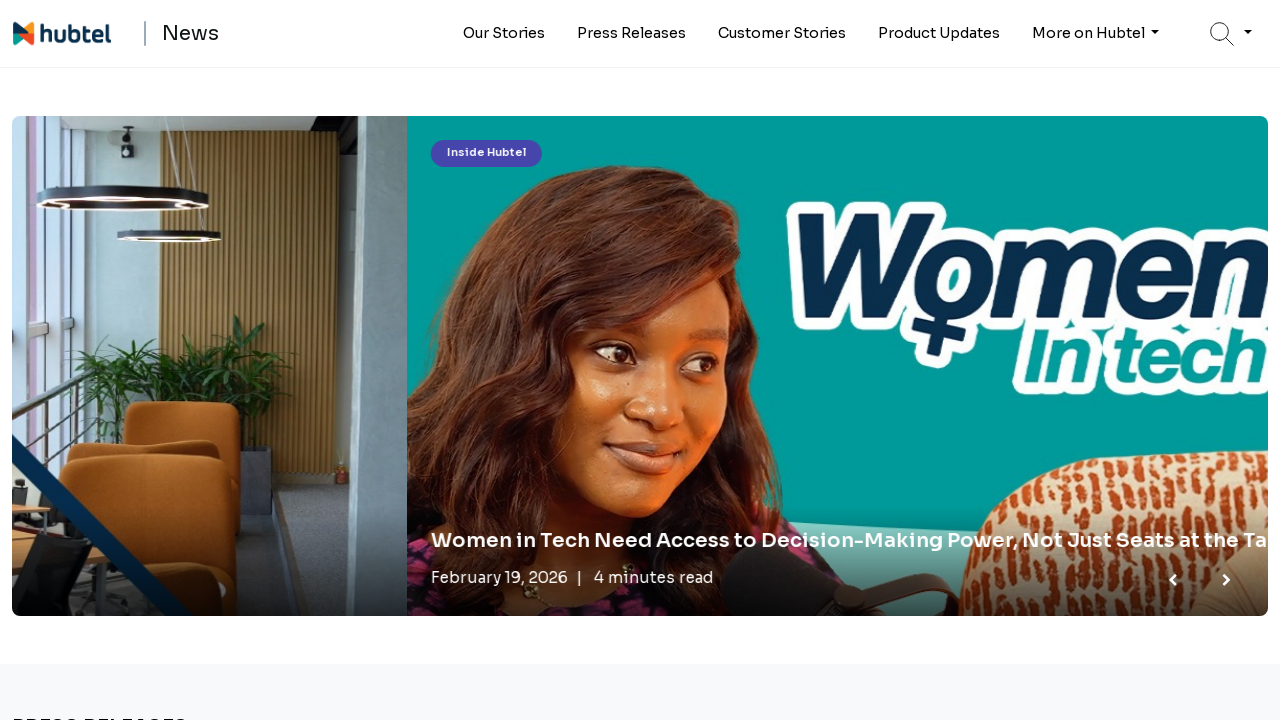

LinkedIn link has correct href attribute
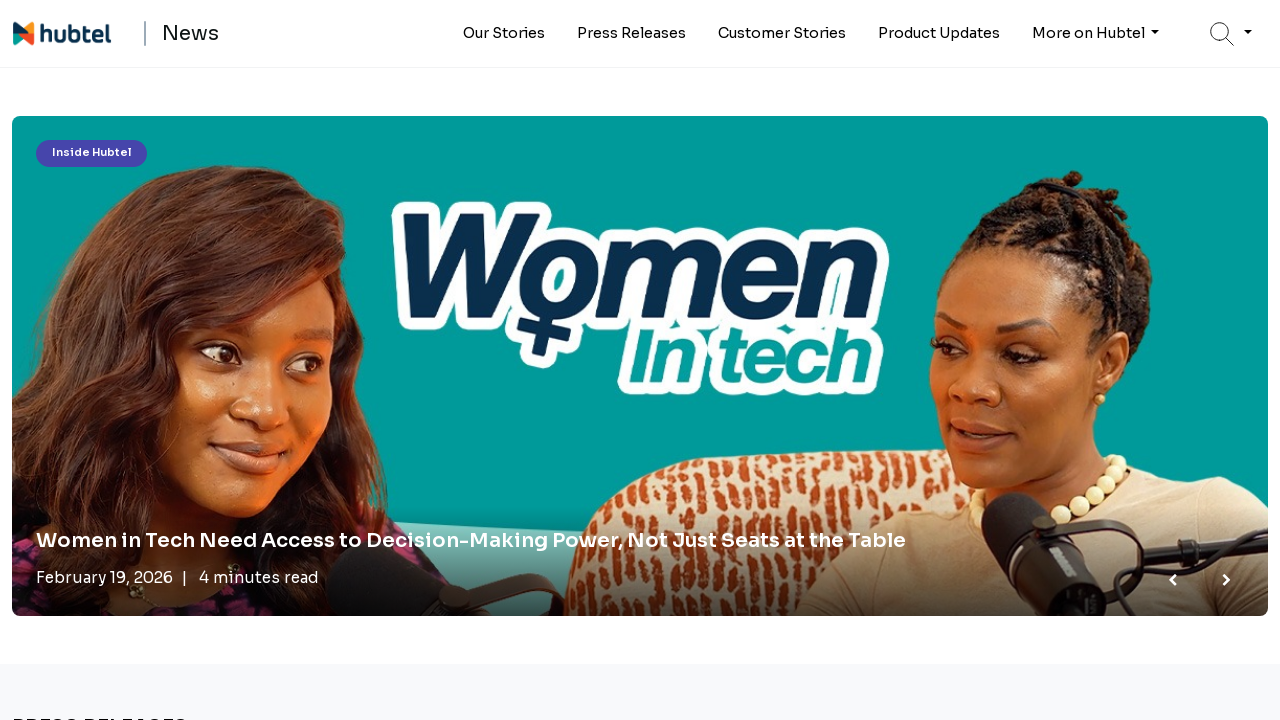

Facebook link is visible
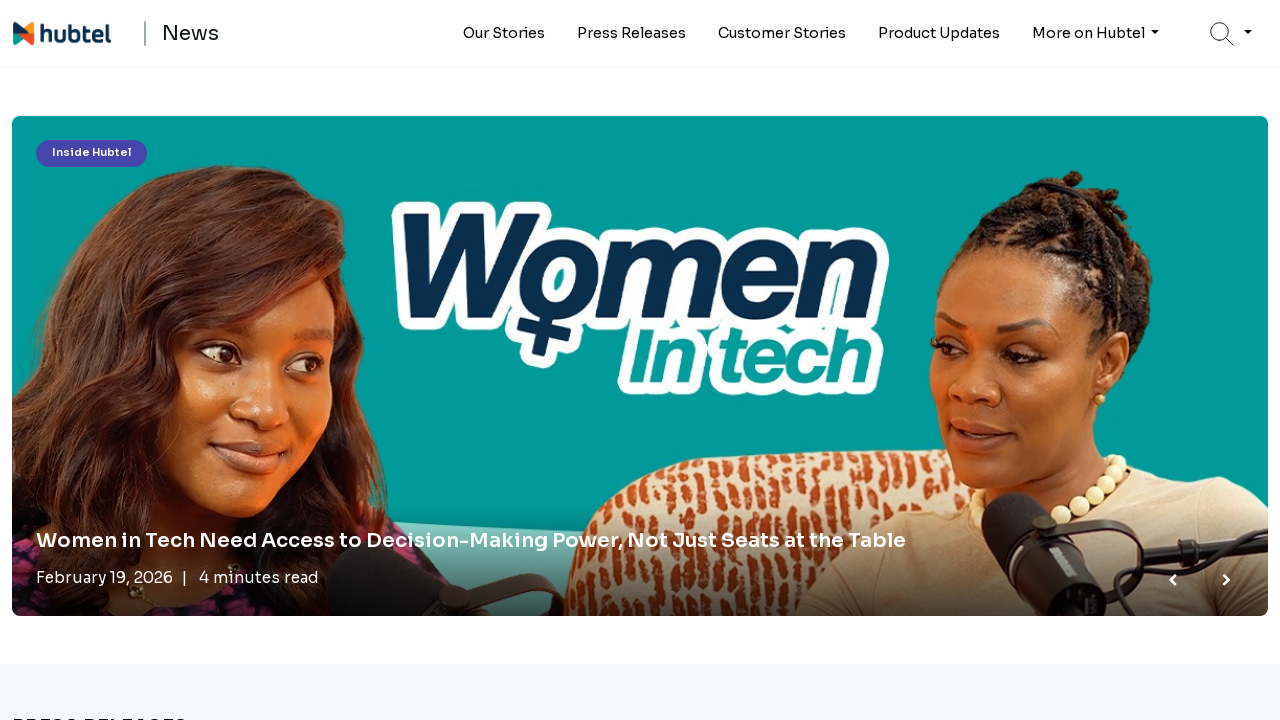

Facebook link has correct href attribute
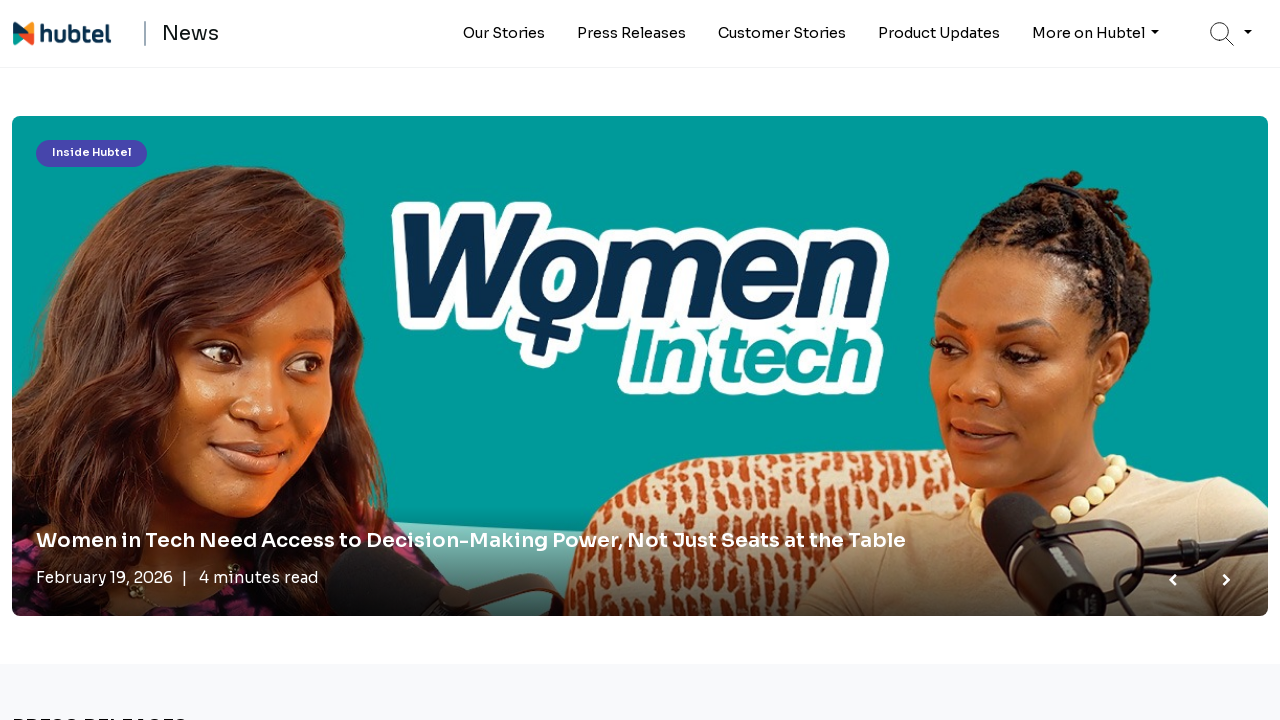

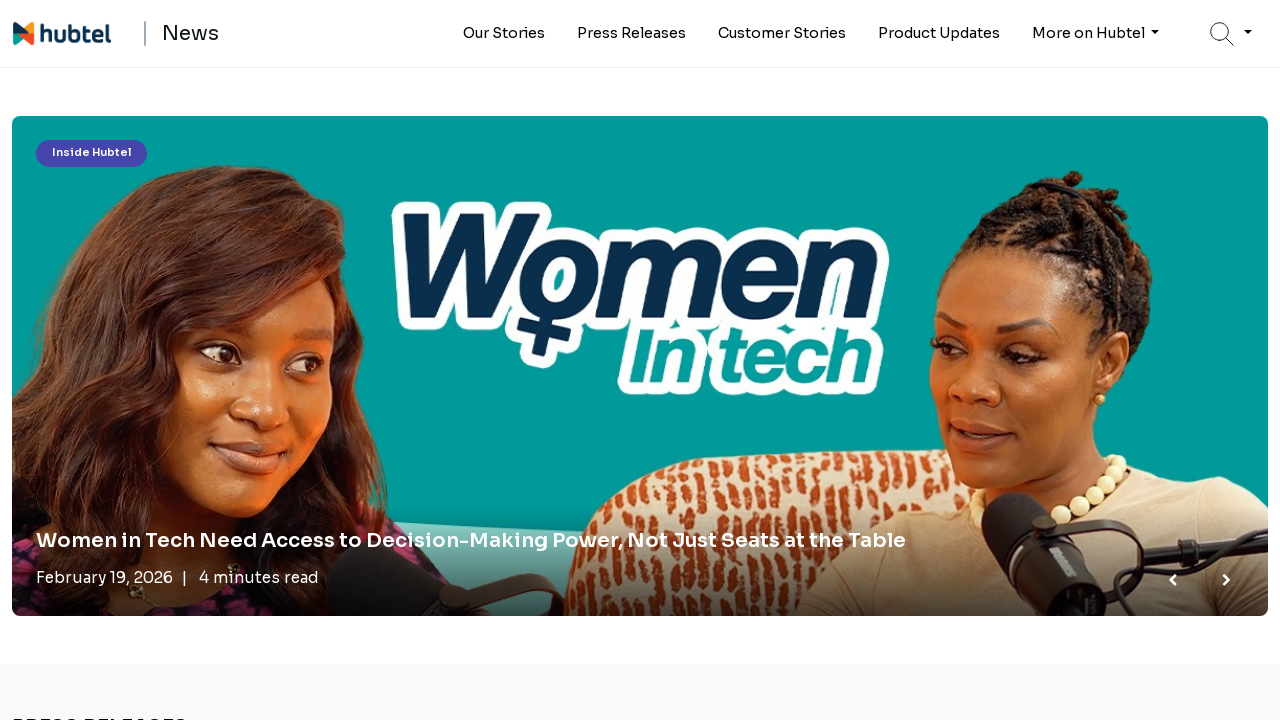